Calculates the sum of two numbers displayed on the page, selects the result from a dropdown list, and submits the form

Starting URL: http://suninjuly.github.io/selects1.html

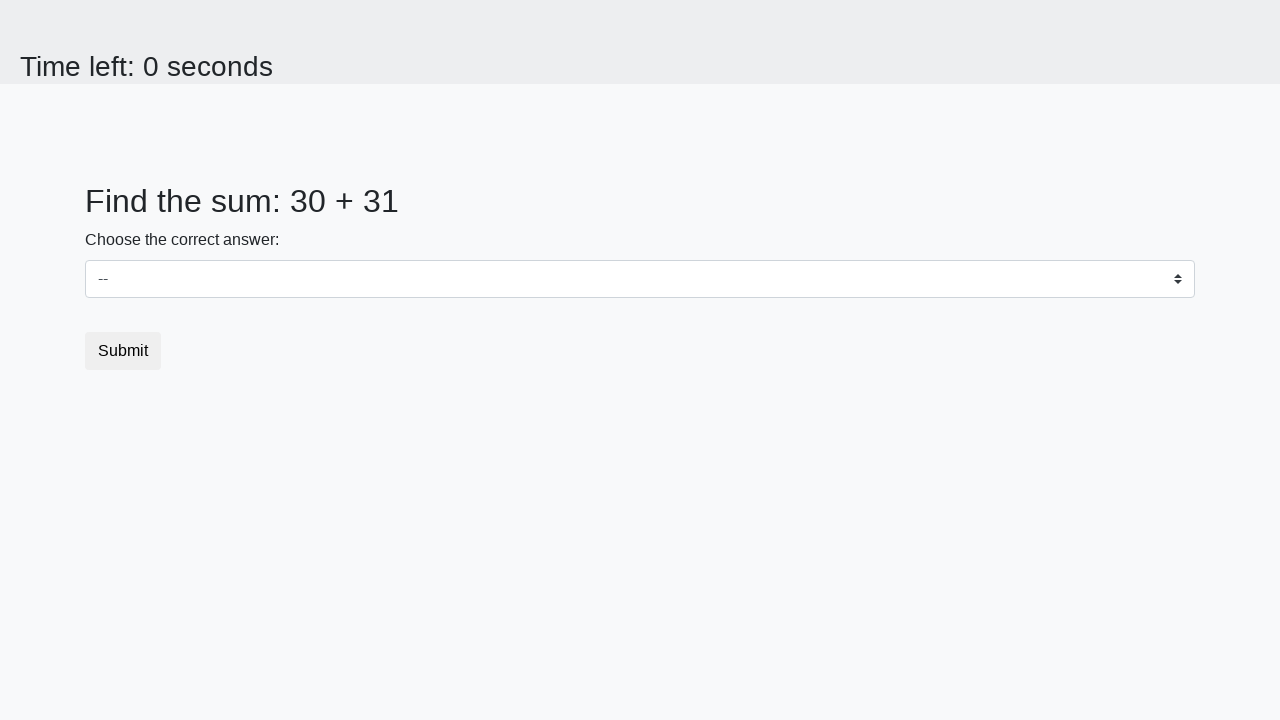

Retrieved first number from page
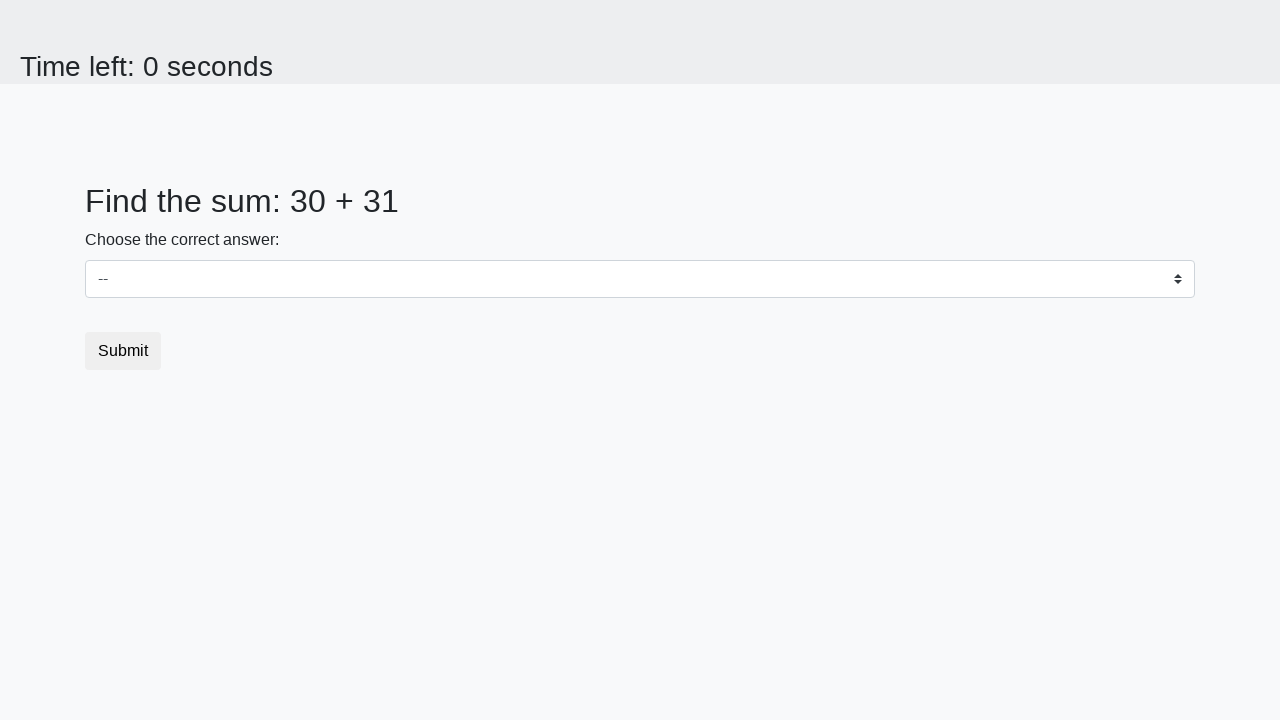

Retrieved second number from page
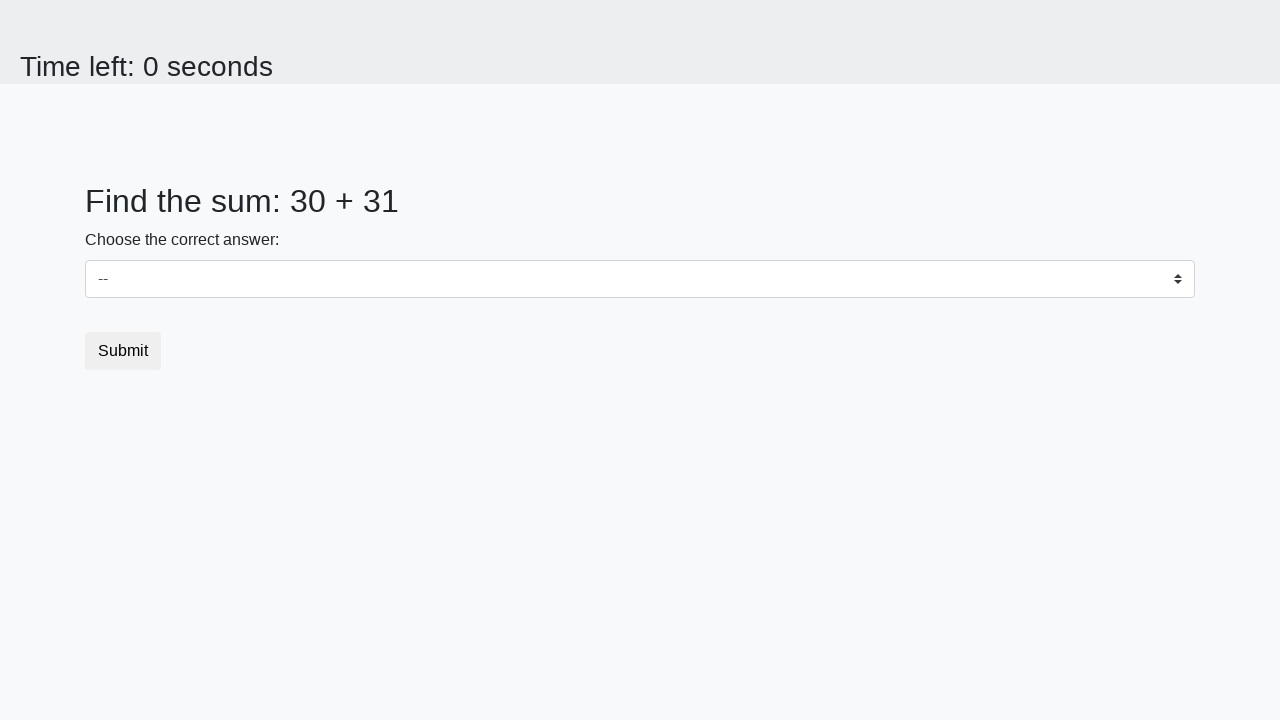

Calculated sum: 30 + 31 = 61
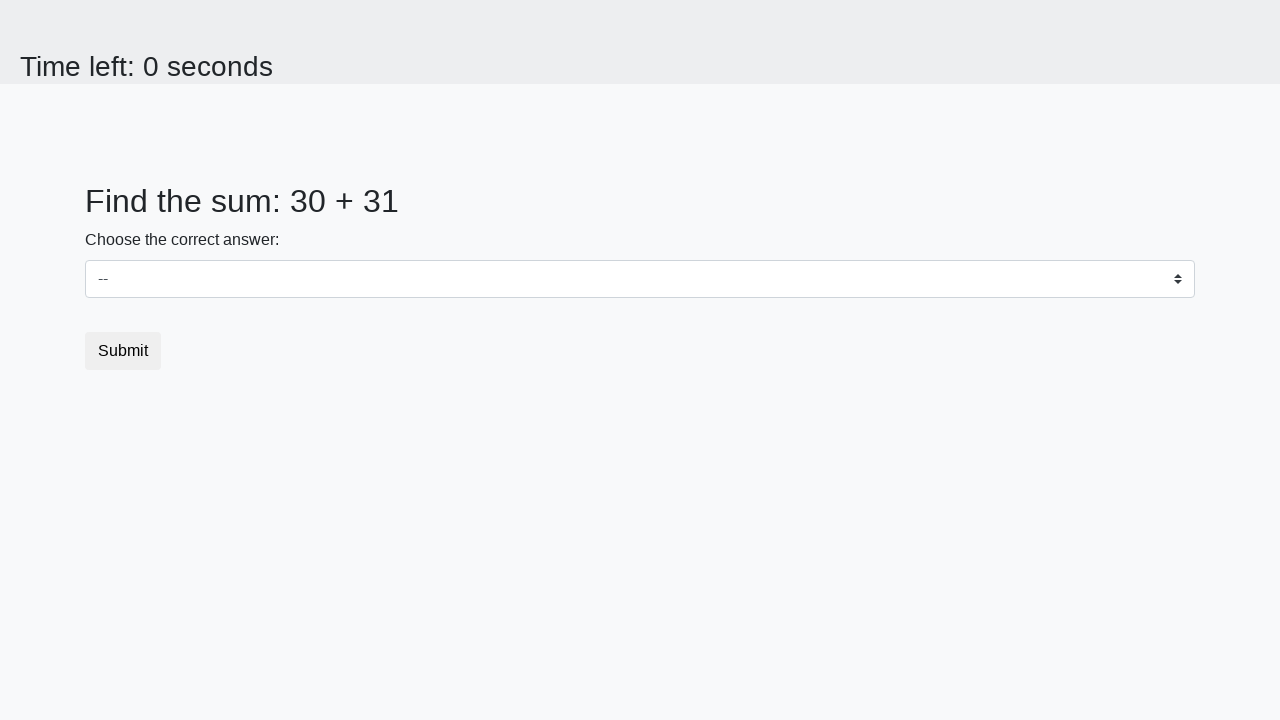

Selected 61 from dropdown on select
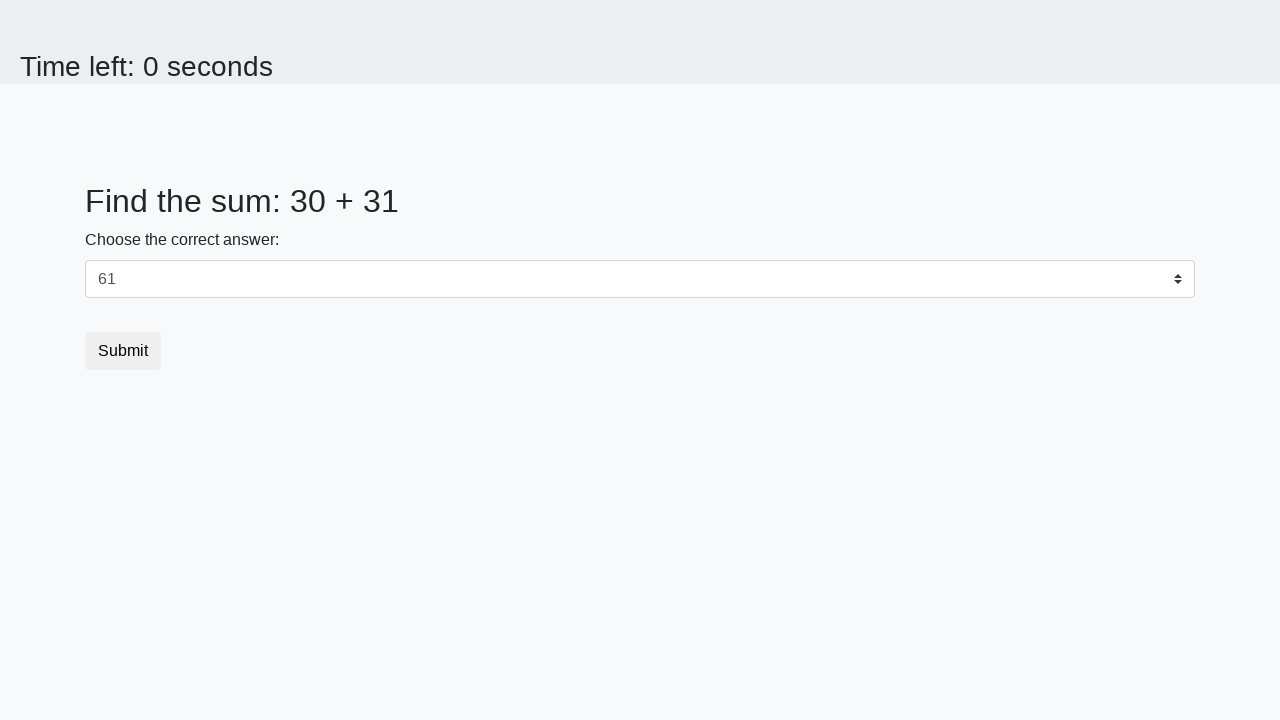

Clicked submit button to submit form at (123, 351) on .btn
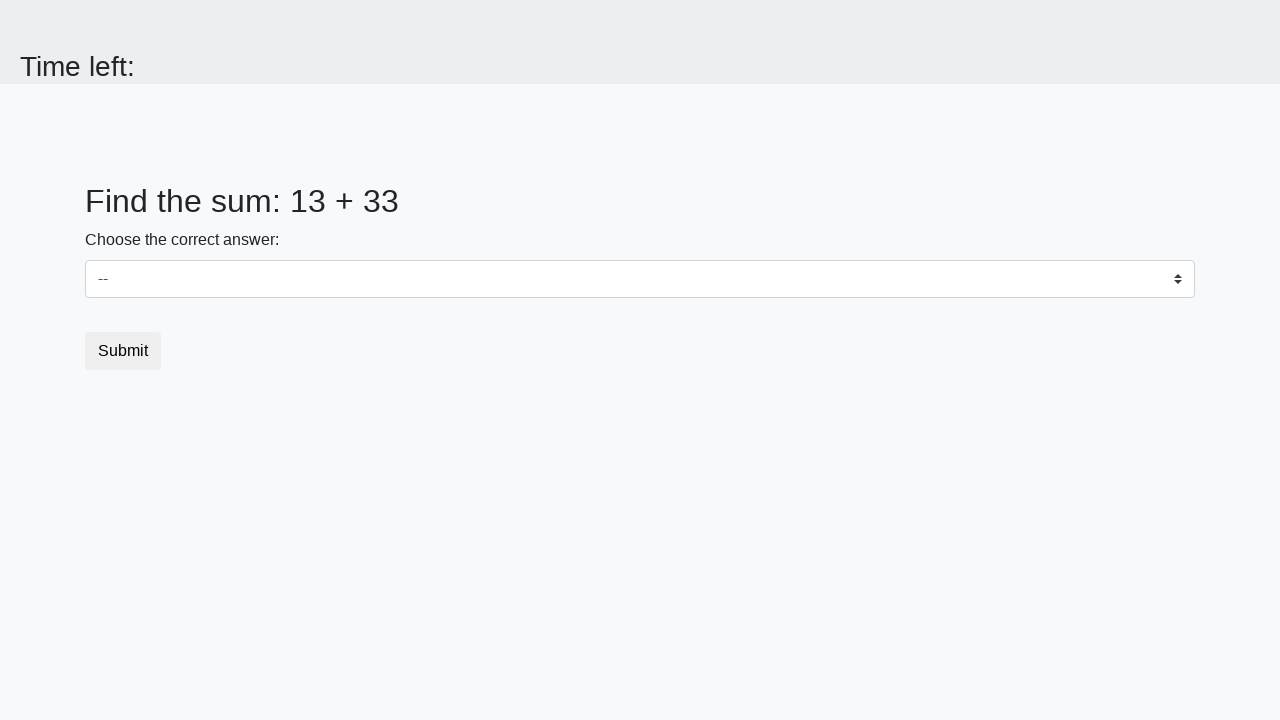

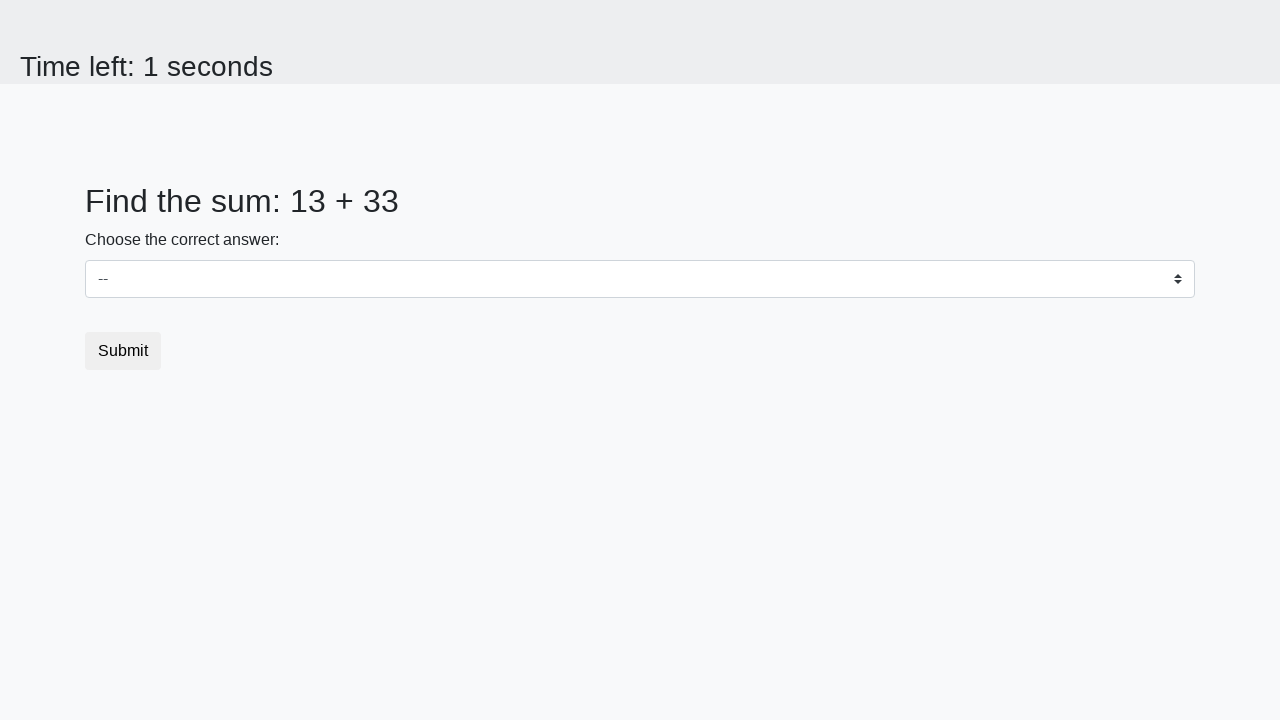